Tests JavaScript prompt dialog by clicking a button that triggers a prompt, entering text, accepting it, and verifying the entered text appears in the result

Starting URL: https://the-internet.herokuapp.com/javascript_alerts

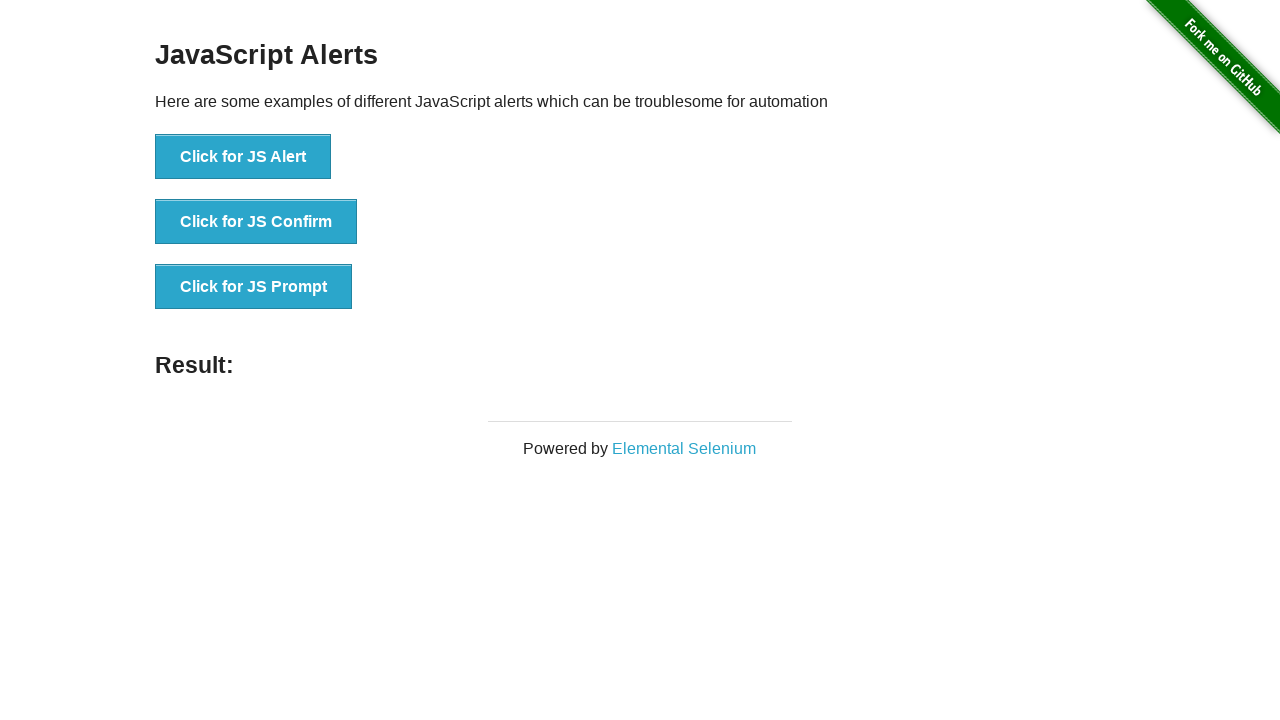

Set up dialog handler to accept prompt with text 'Maria Santos'
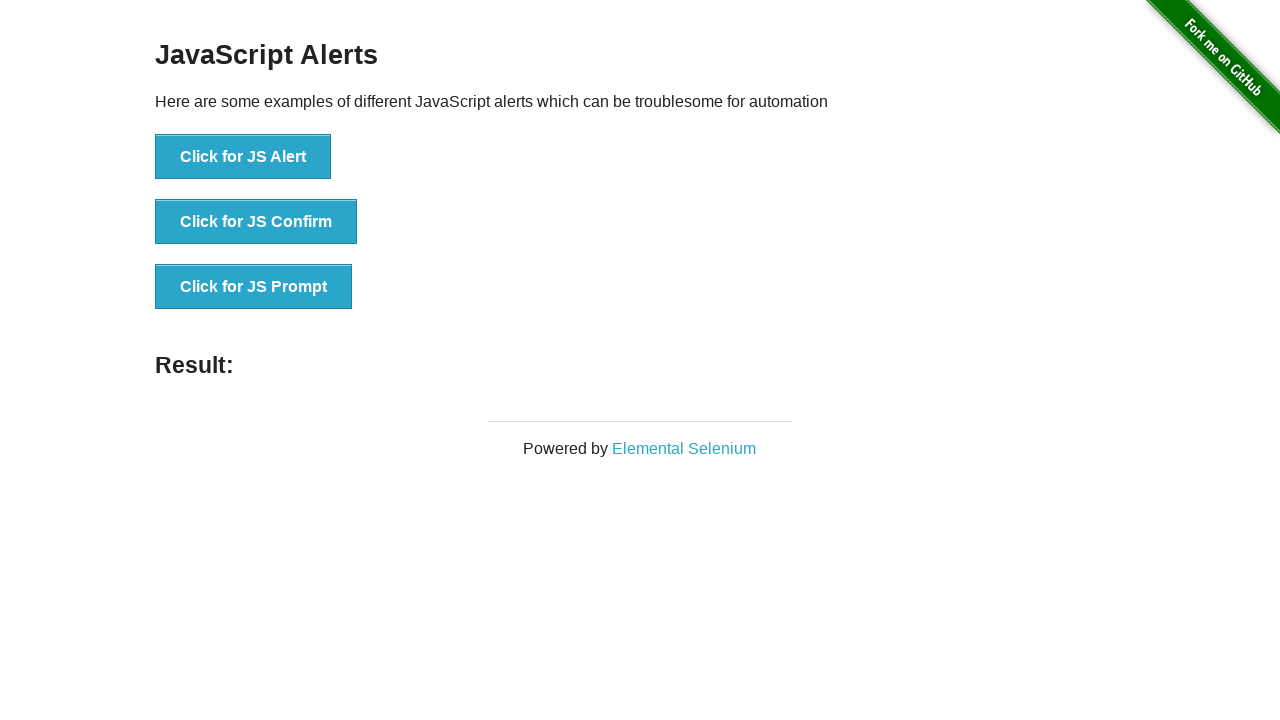

Clicked the JS Prompt button at (254, 287) on xpath=//*[text()='Click for JS Prompt']
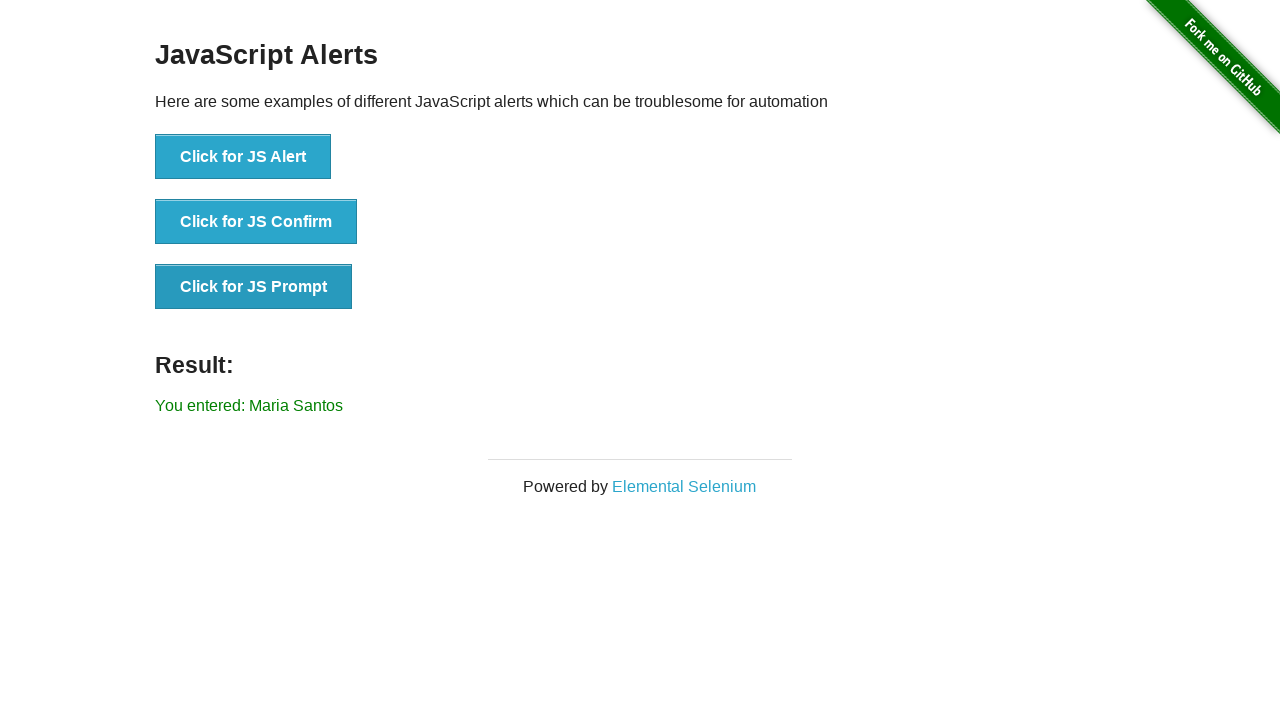

Result message appeared on page
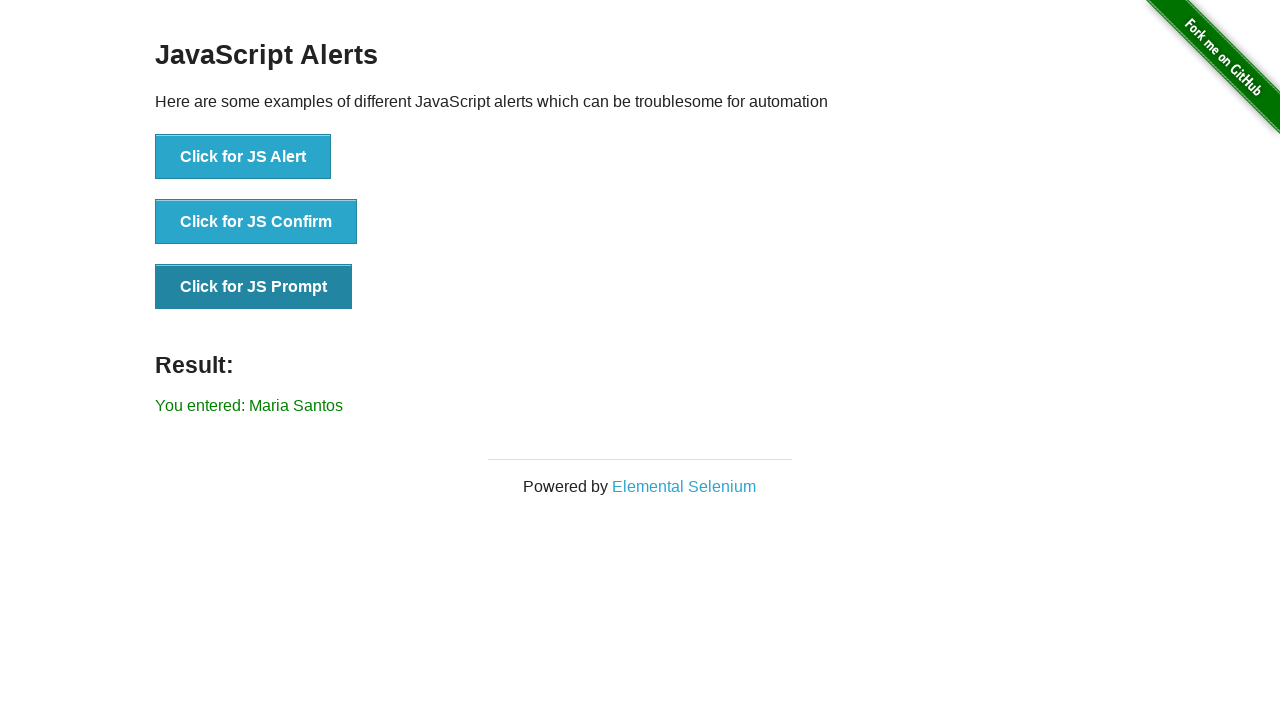

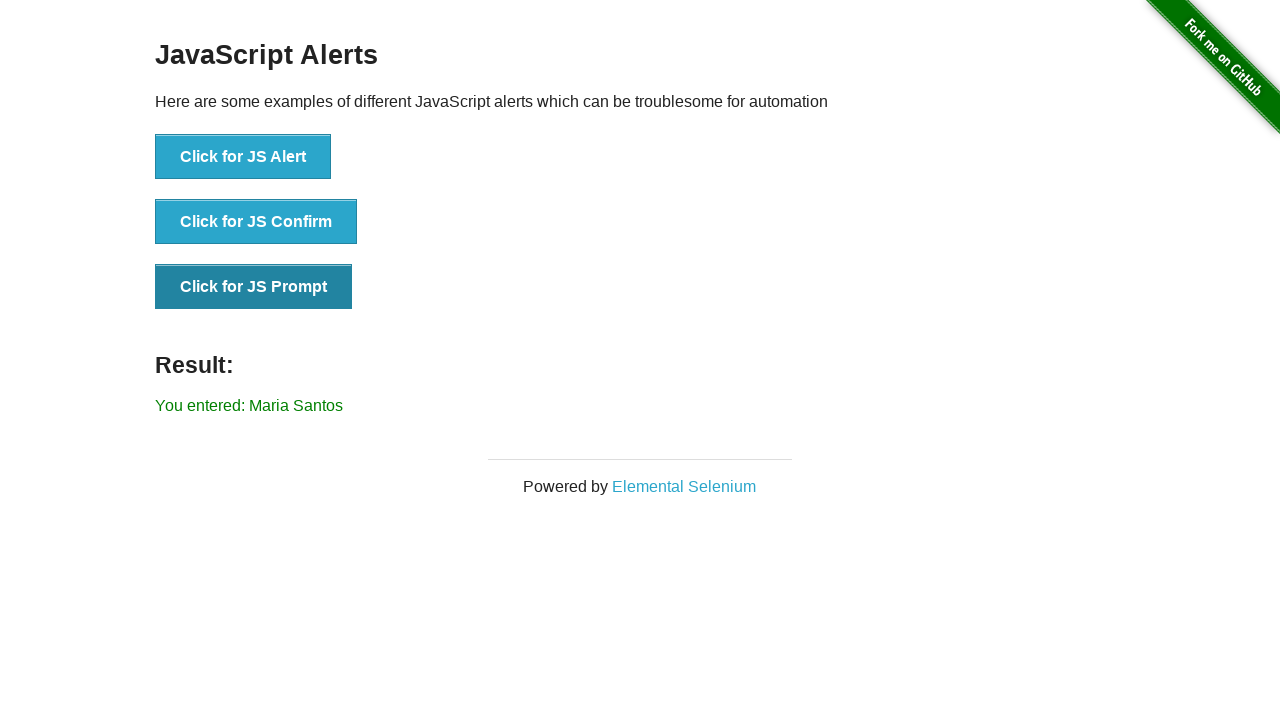